Tests state dropdown by accessing and verifying all available options in the dropdown menu

Starting URL: https://testcenter.techproeducation.com/index.php?page=dropdown

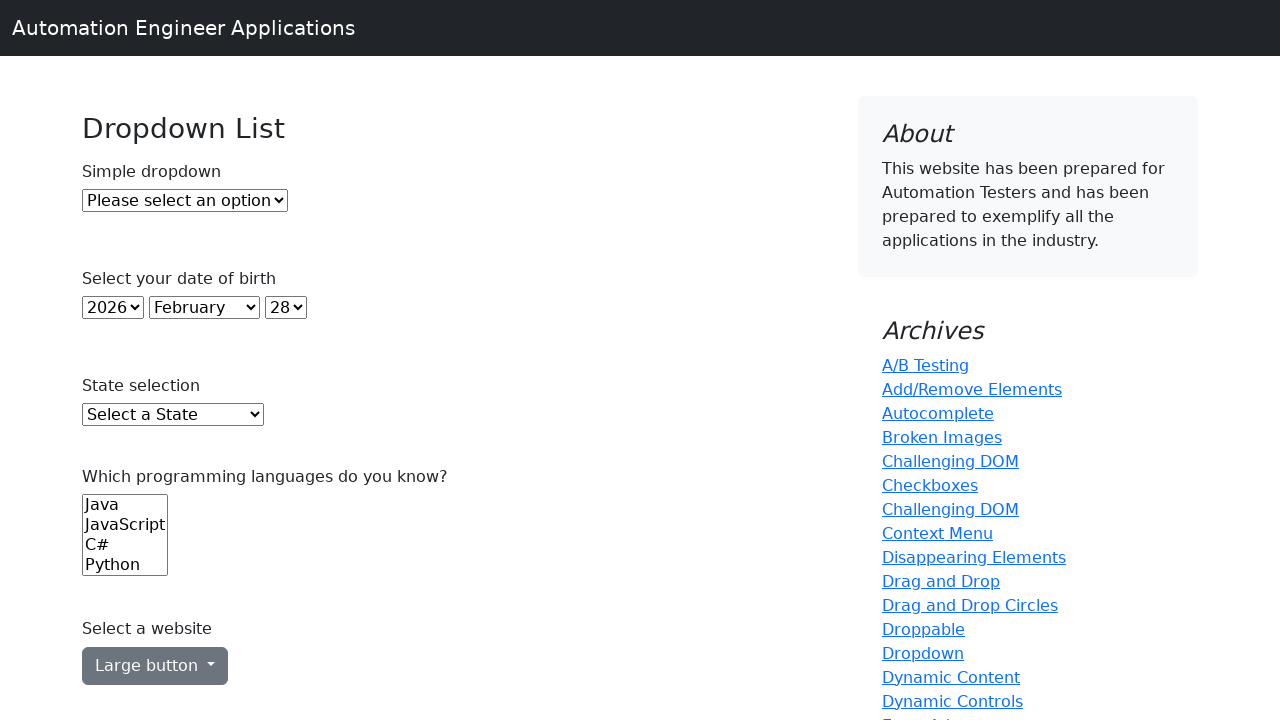

Waited for state dropdown to load
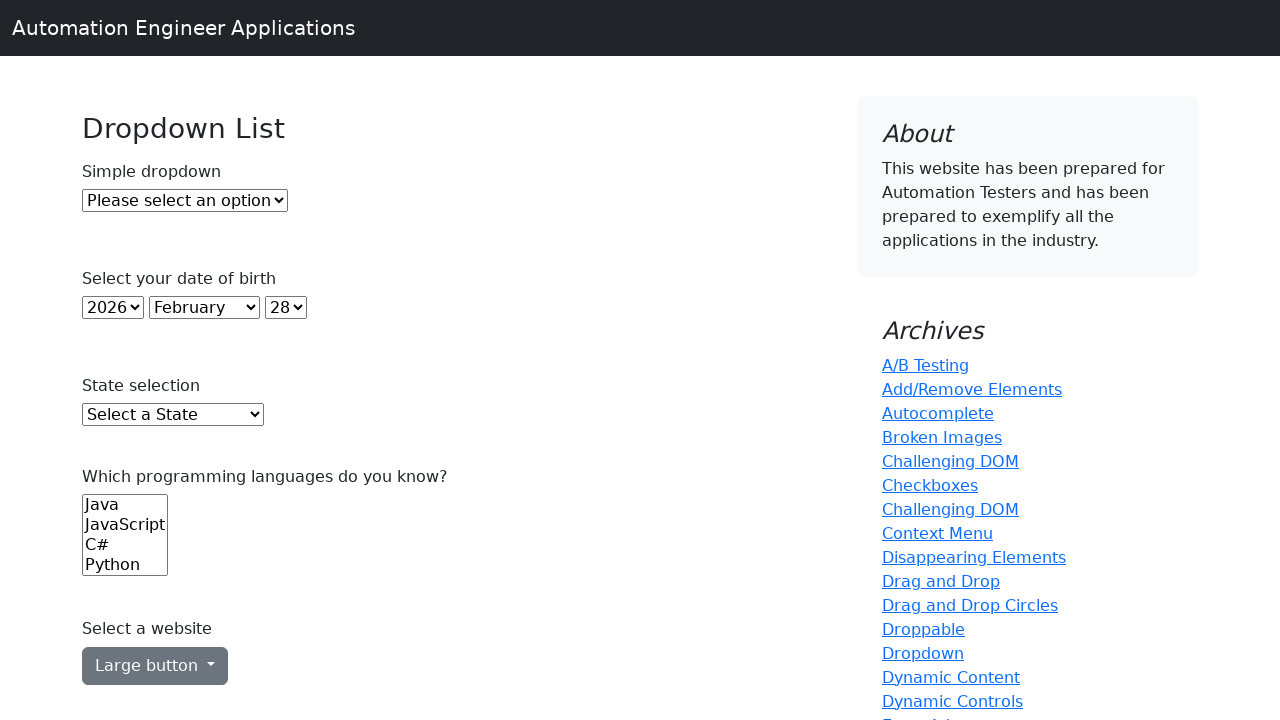

Clicked on state dropdown to open menu at (173, 415) on select#state
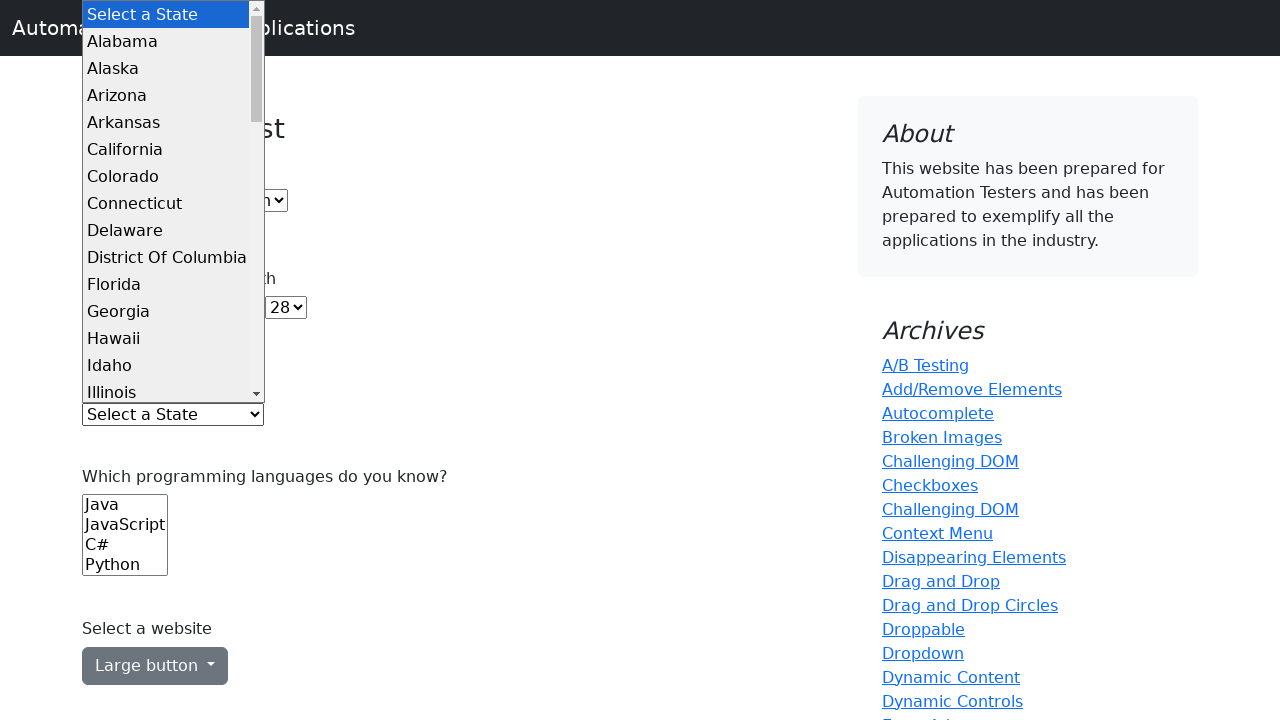

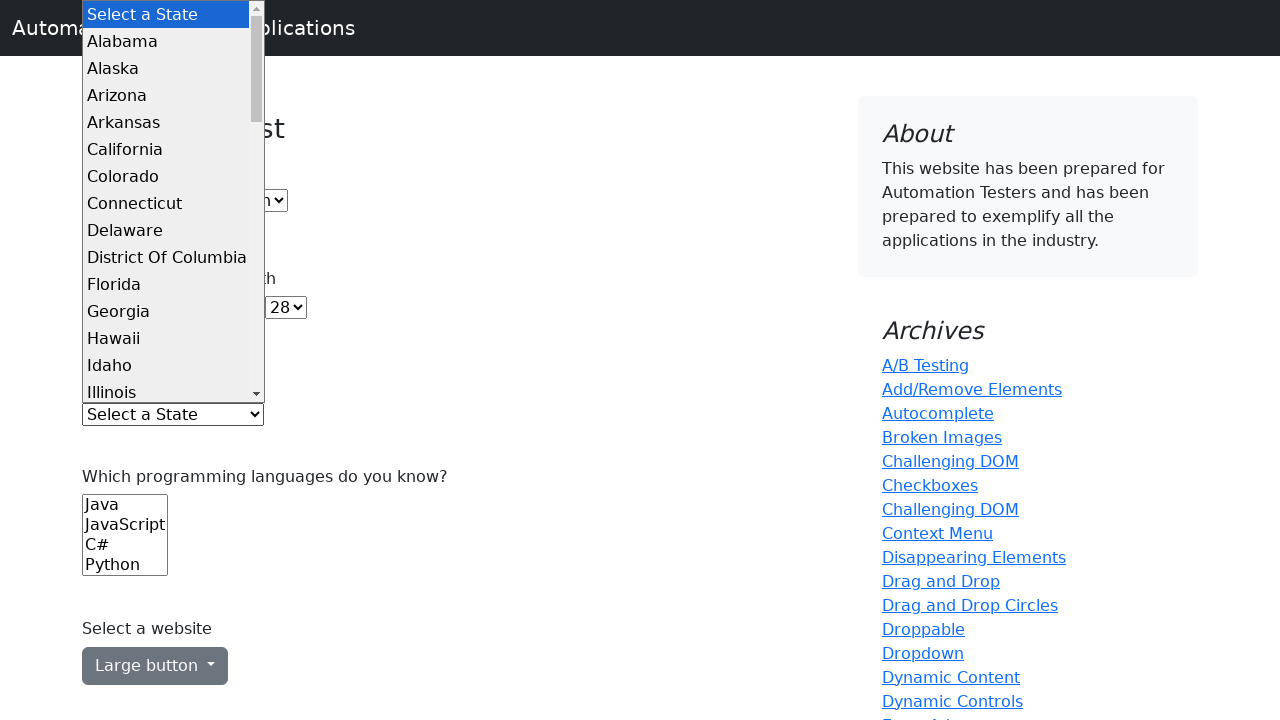